Navigates to AWS homepage and verifies the page title

Starting URL: https://aws.amazon.com/

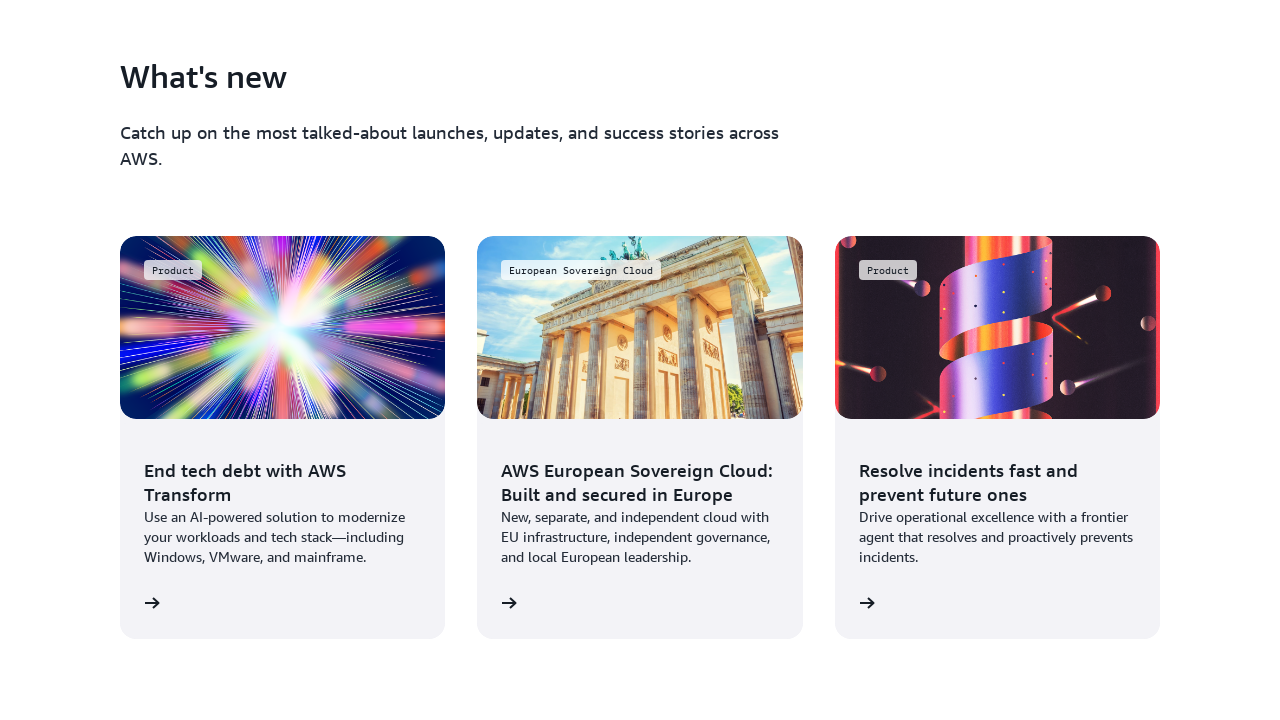

Navigated to AWS homepage
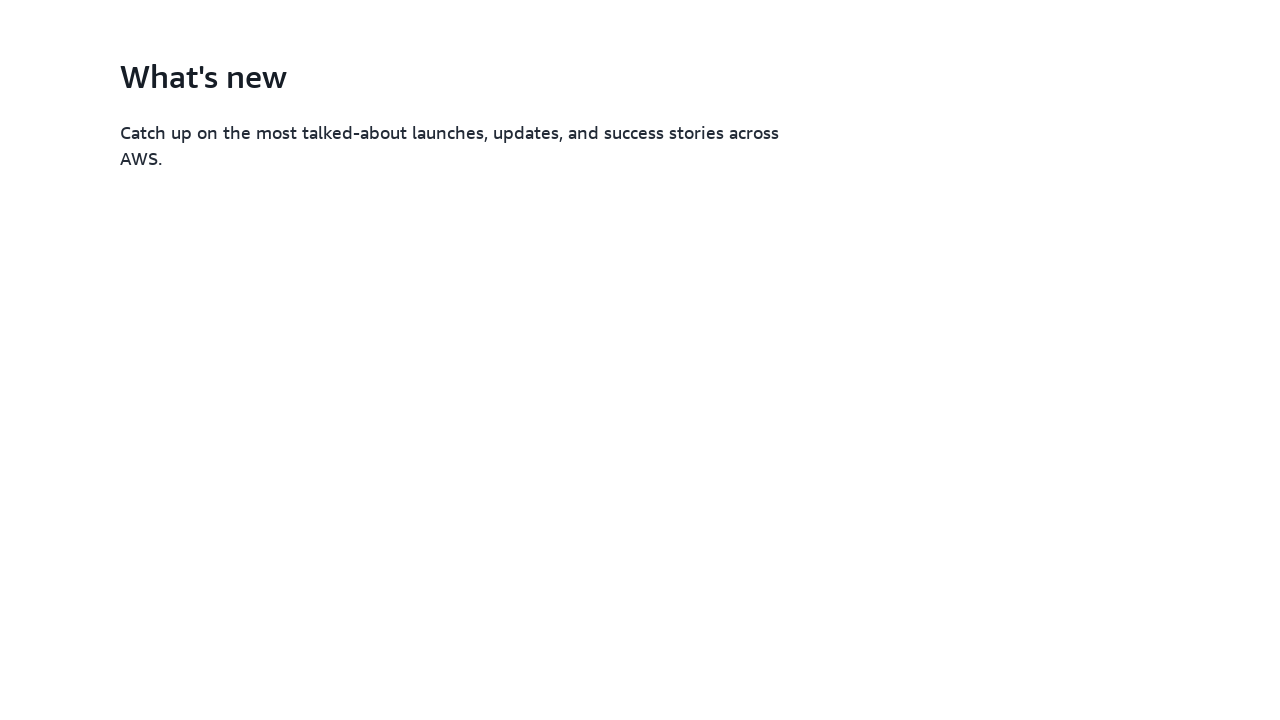

Verified AWS page title matches expected value
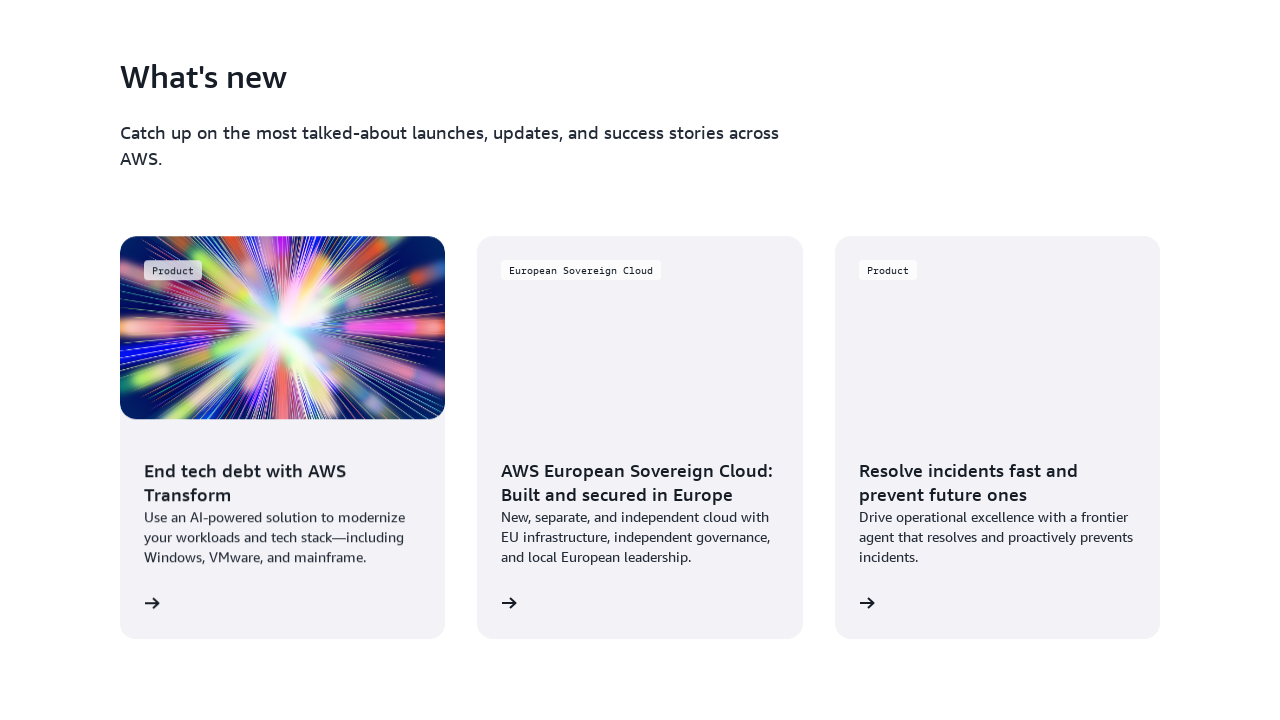

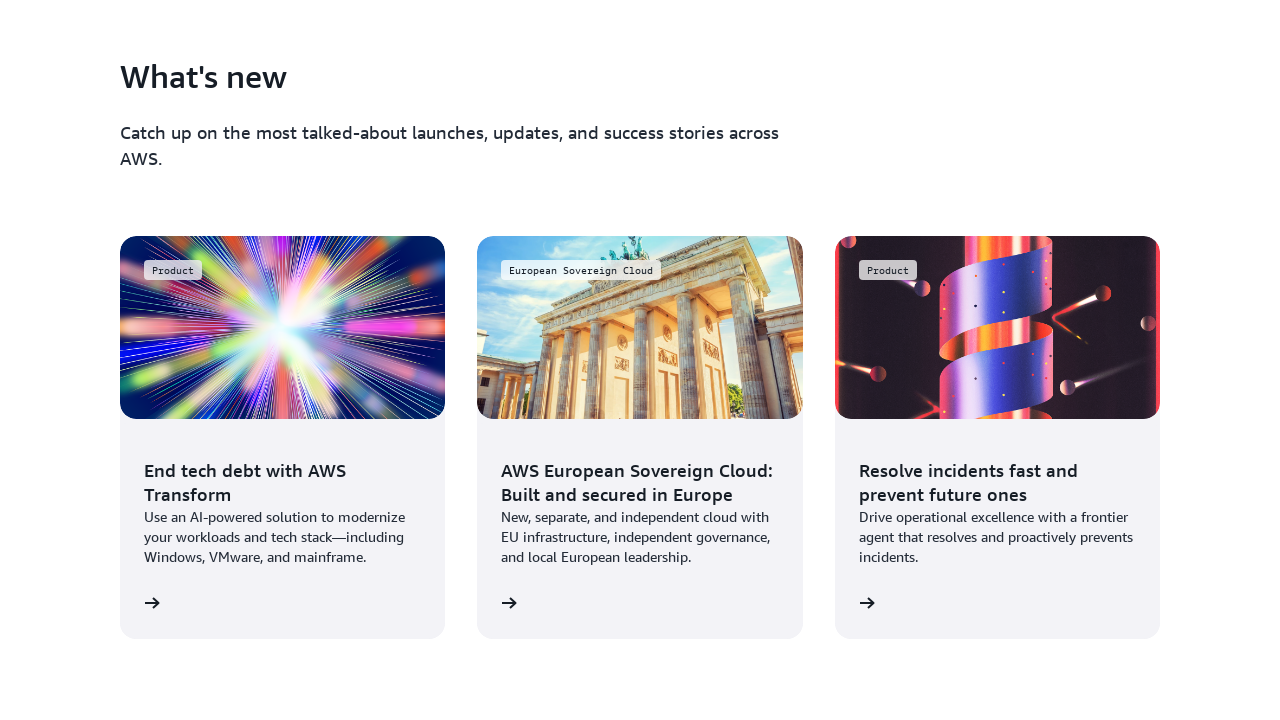